Tests dynamic controls functionality by navigating to the dynamic controls page, clicking remove to hide a checkbox, then clicking add to restore it, and finally clicking the restored checkbox.

Starting URL: https://the-internet.herokuapp.com/

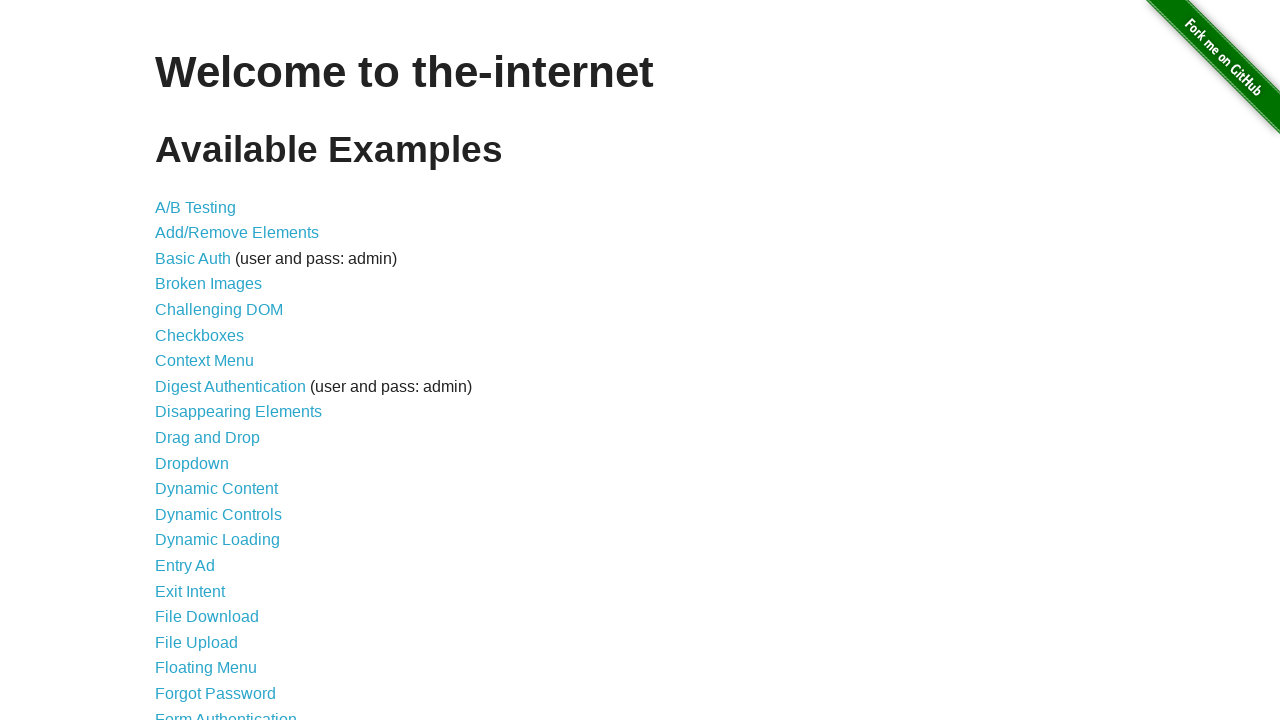

Clicked on Dynamic Controls link at (218, 514) on a[href='/dynamic_controls']
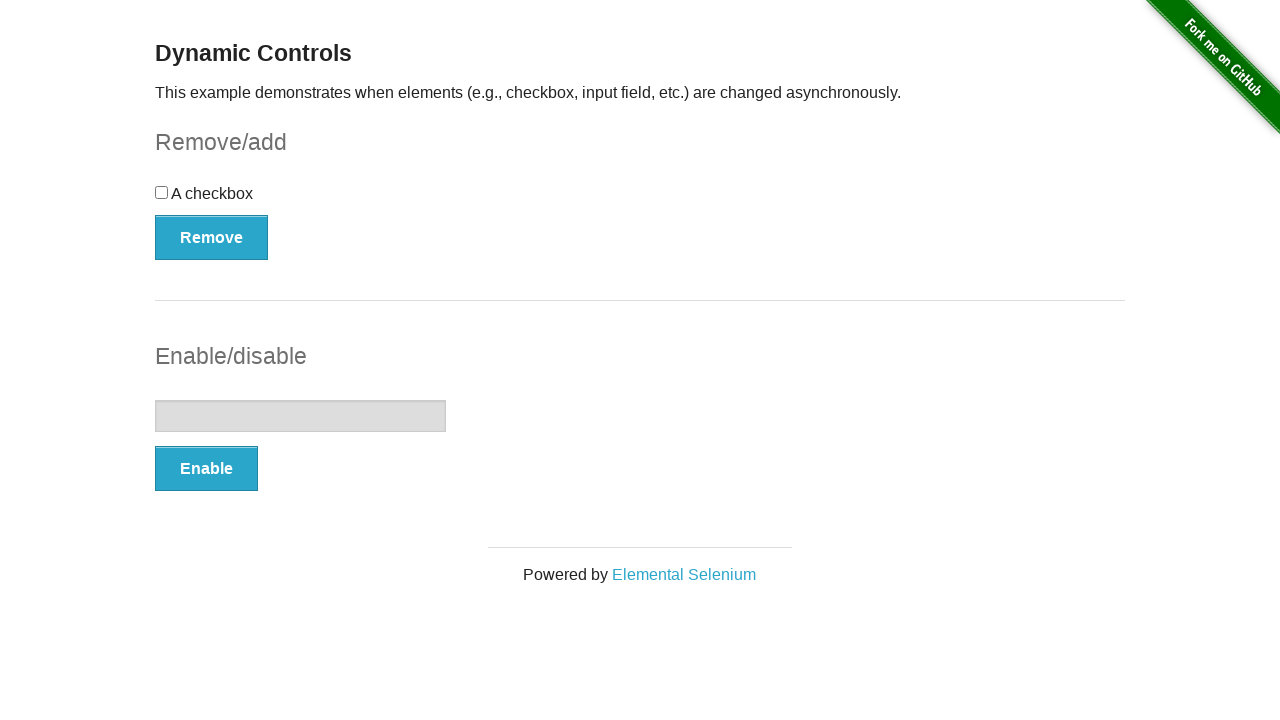

Clicked Remove button to hide the checkbox at (212, 237) on button:has-text('Remove')
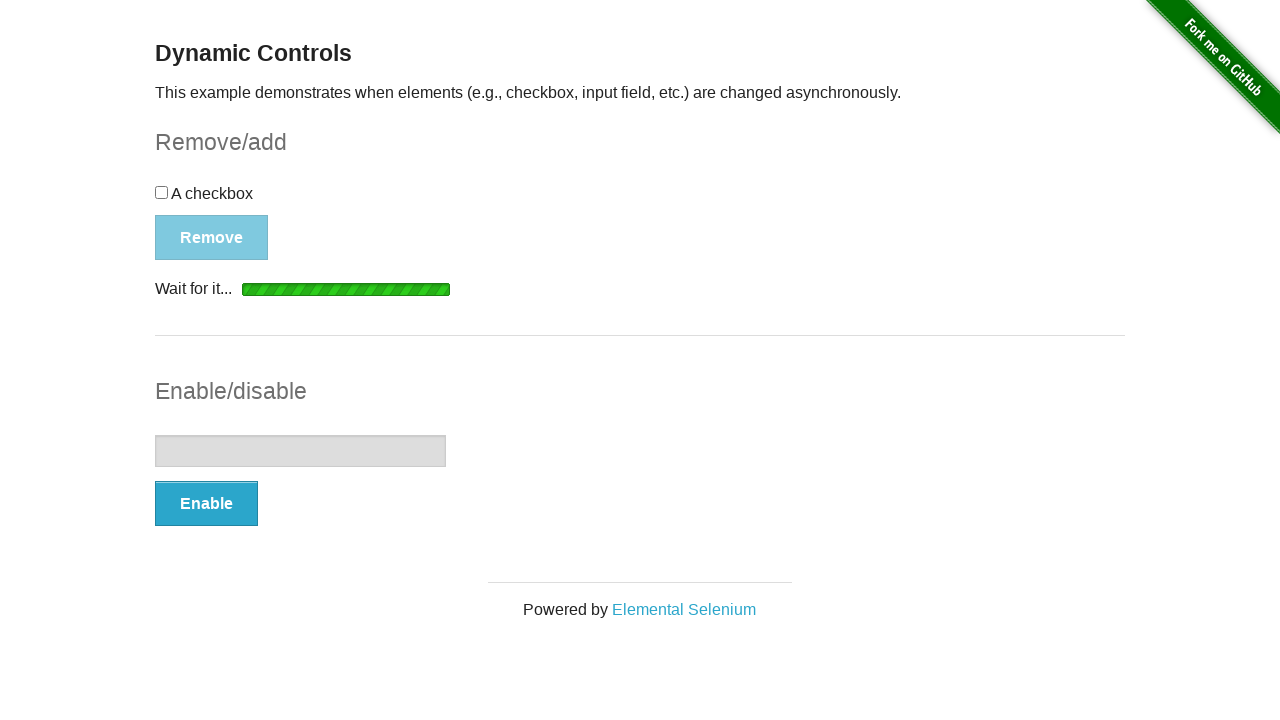

Add button appeared after removing checkbox
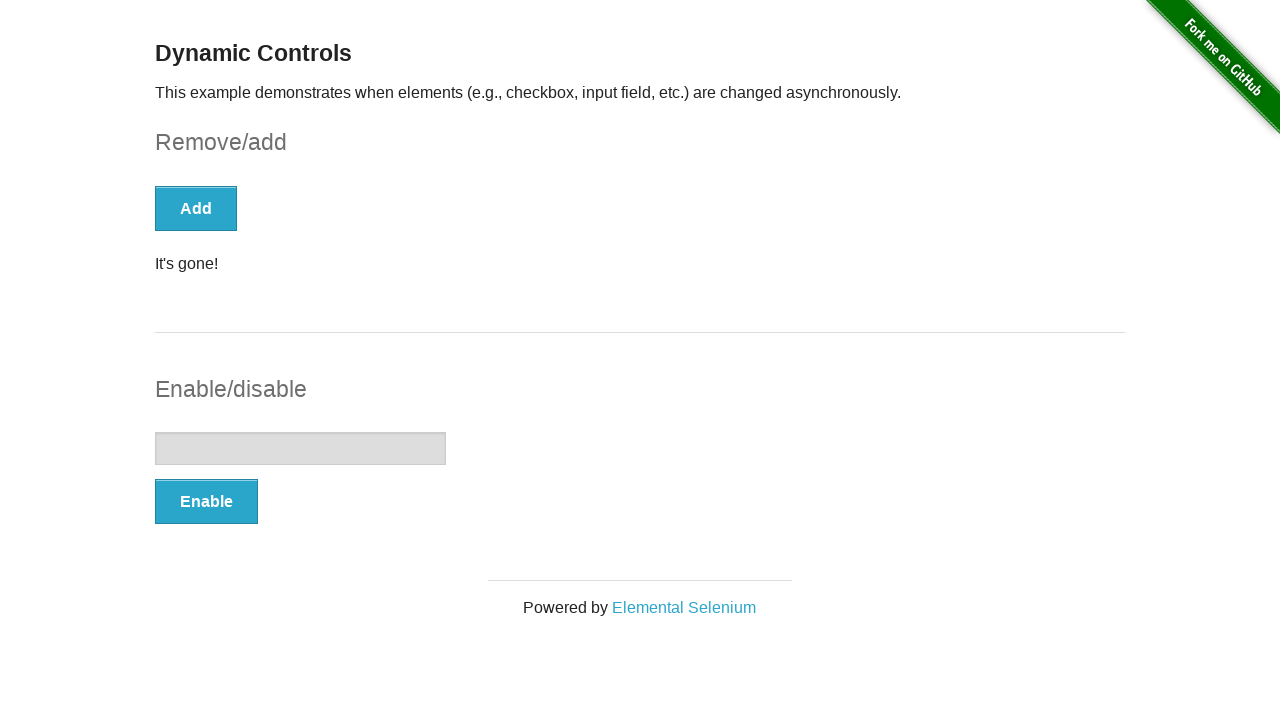

Clicked Add button to restore the checkbox at (196, 208) on button:has-text('Add')
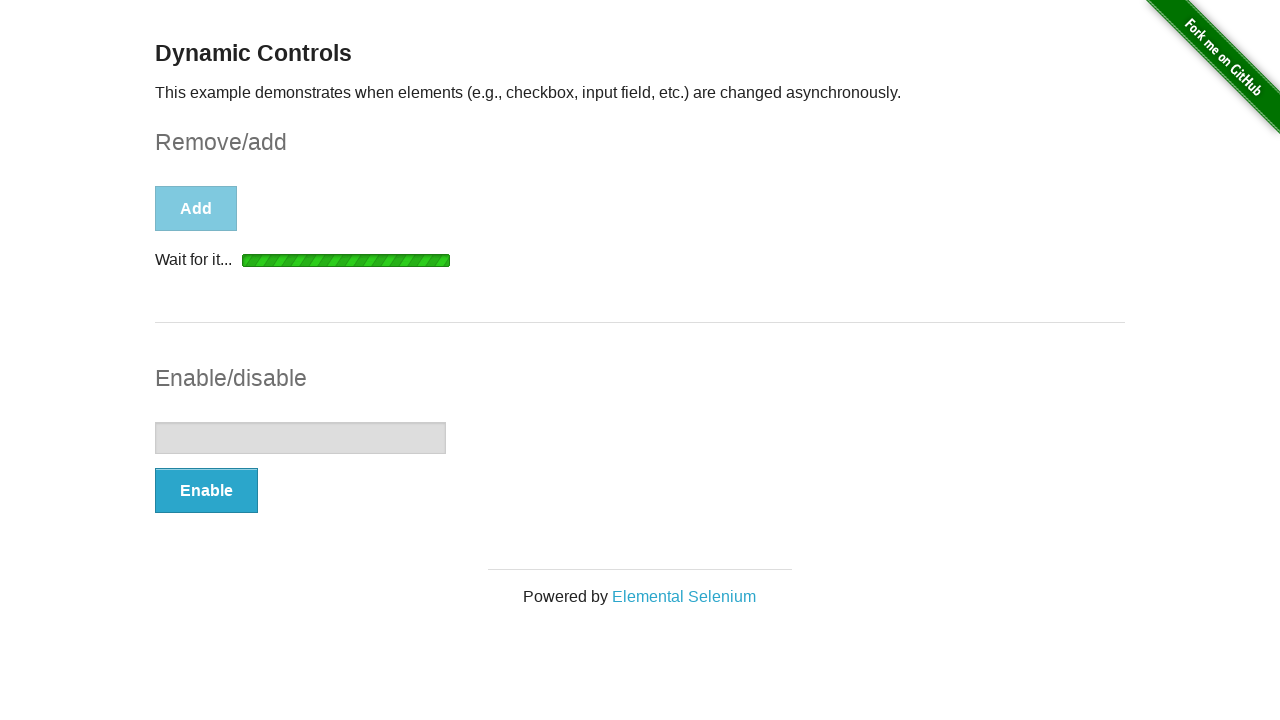

Checkbox reappeared after clicking Add button
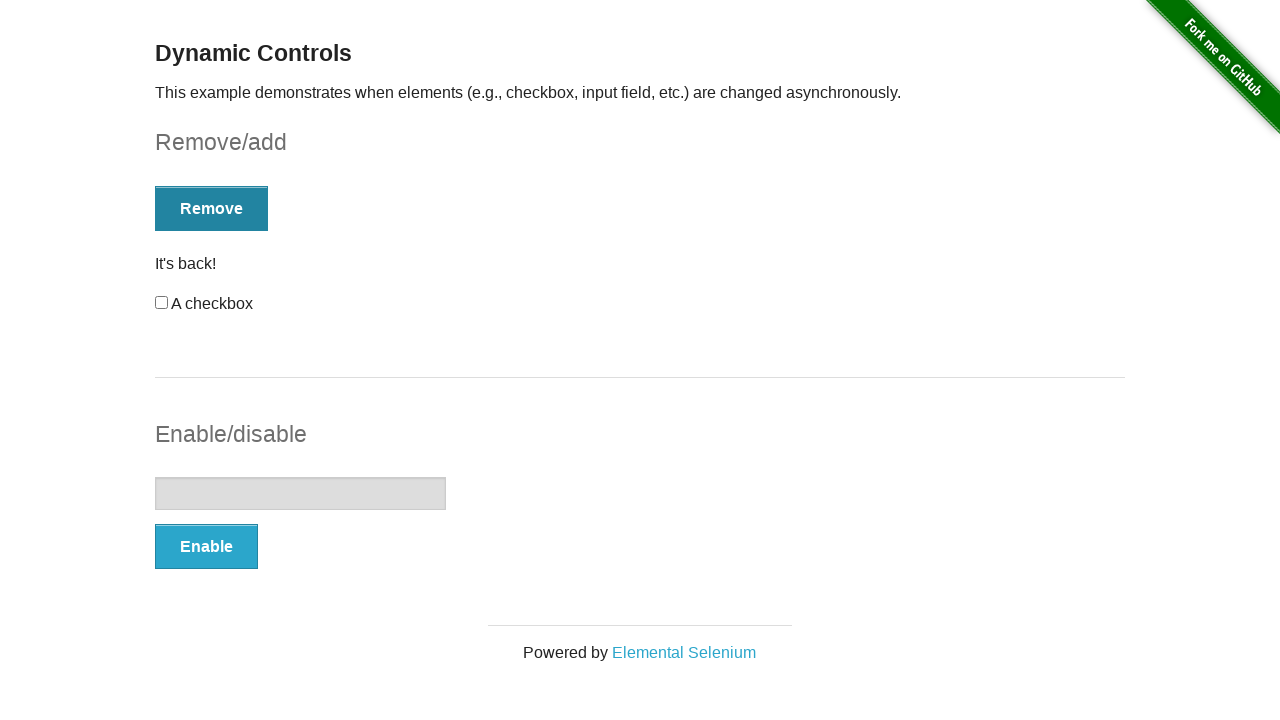

Clicked the restored checkbox at (162, 303) on #checkbox
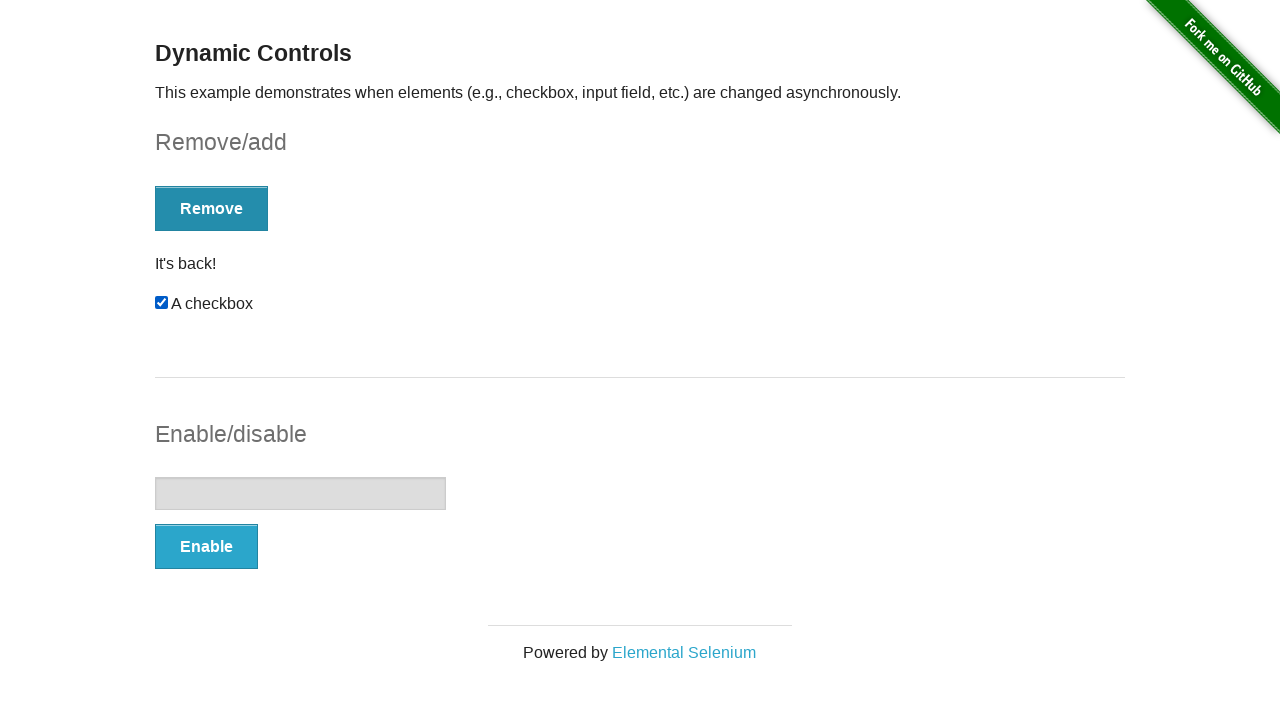

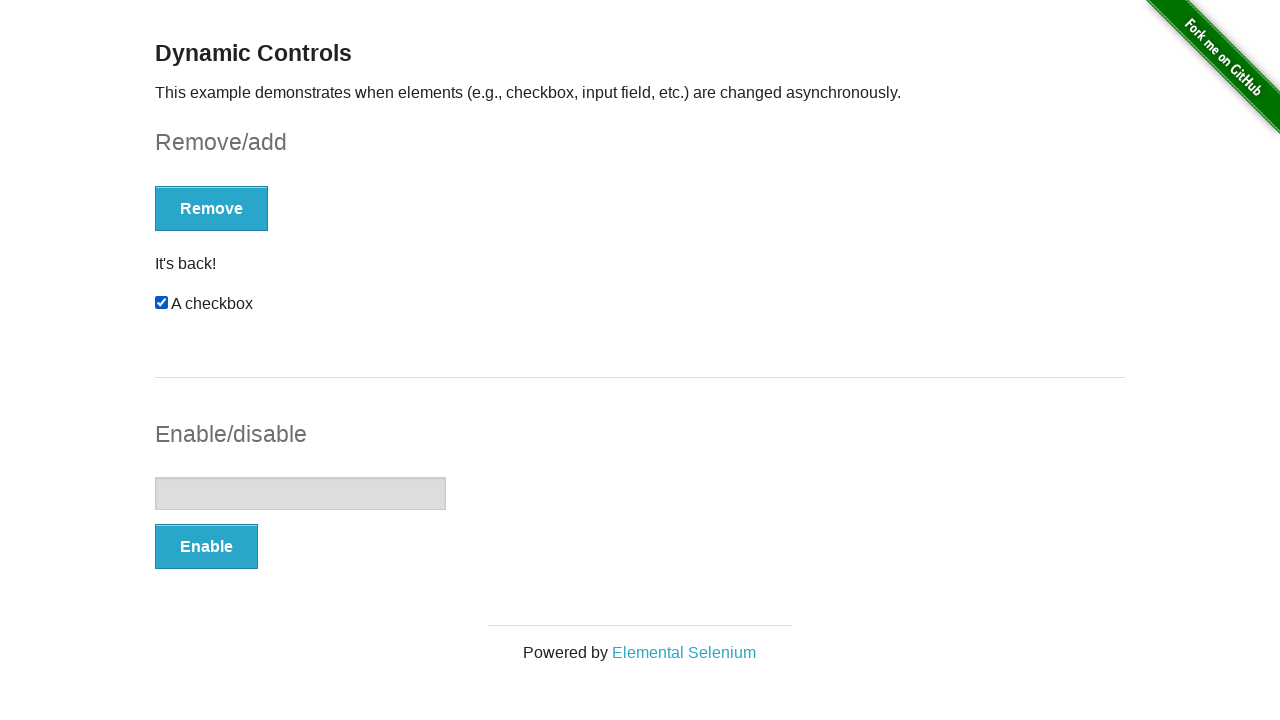